Navigates to douban.com, scrolls the "Select Movies" element into view, and hovers over it to test scroll and hover functionality.

Starting URL: https://www.douban.com/

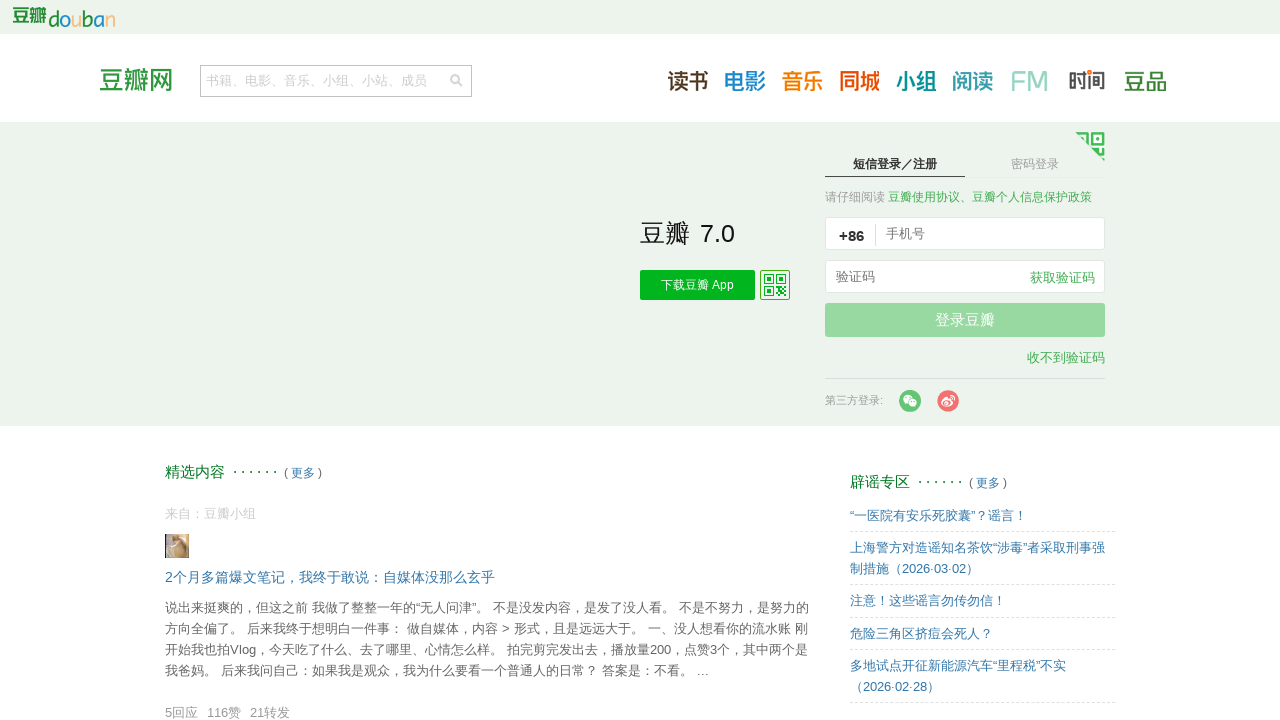

Navigated to douban.com
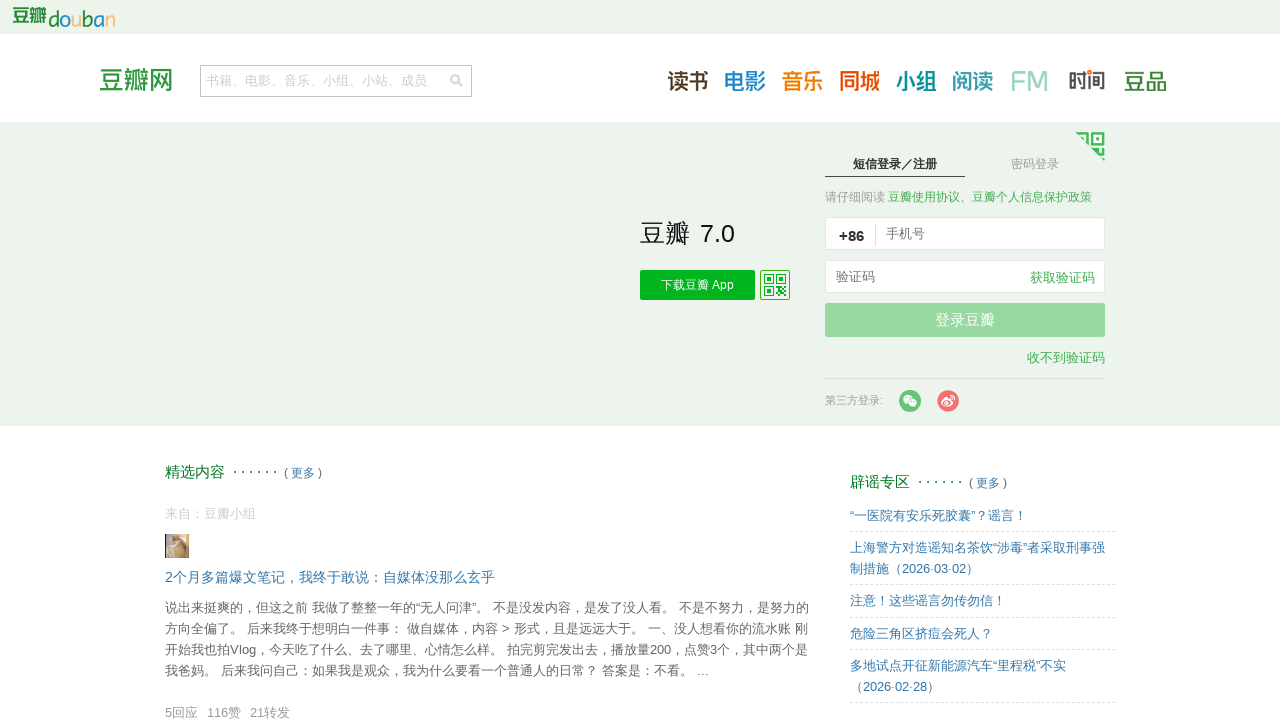

Scrolled 'Select Movies' (选电影) element into view
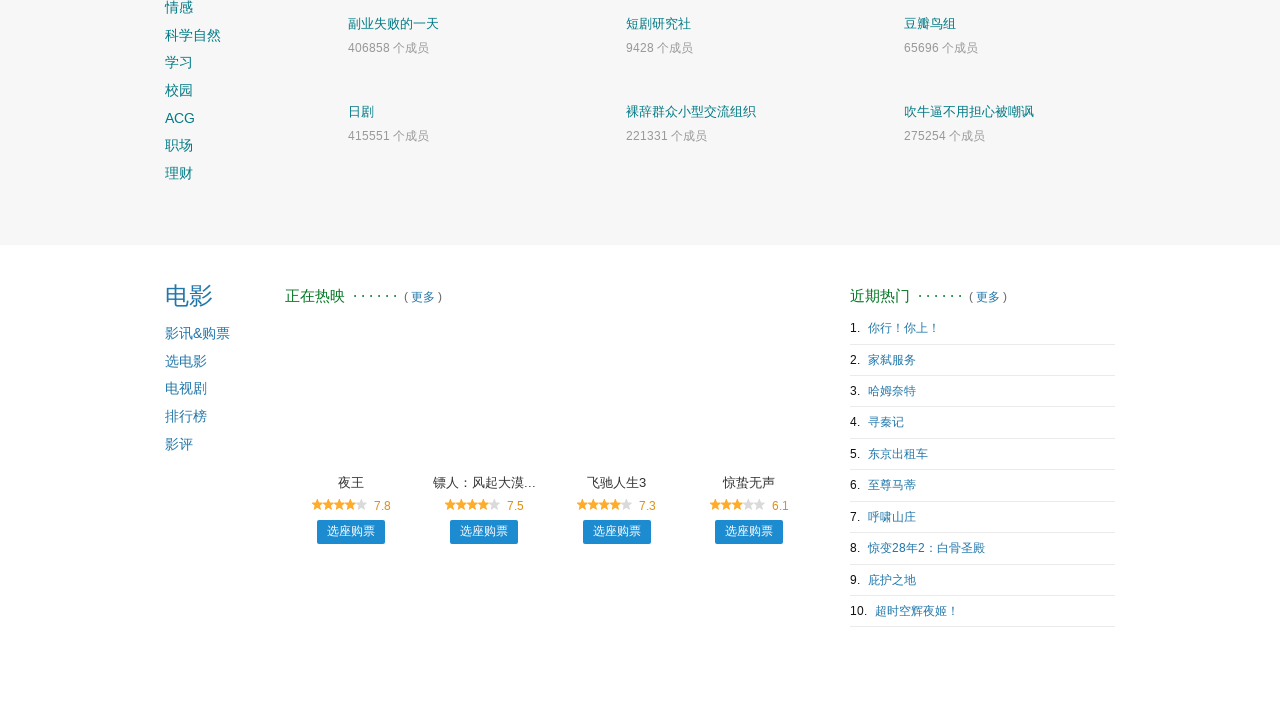

Hovered over 'Select Movies' (选电影) element at (186, 361) on internal:text="\u9009\u7535\u5f71"i
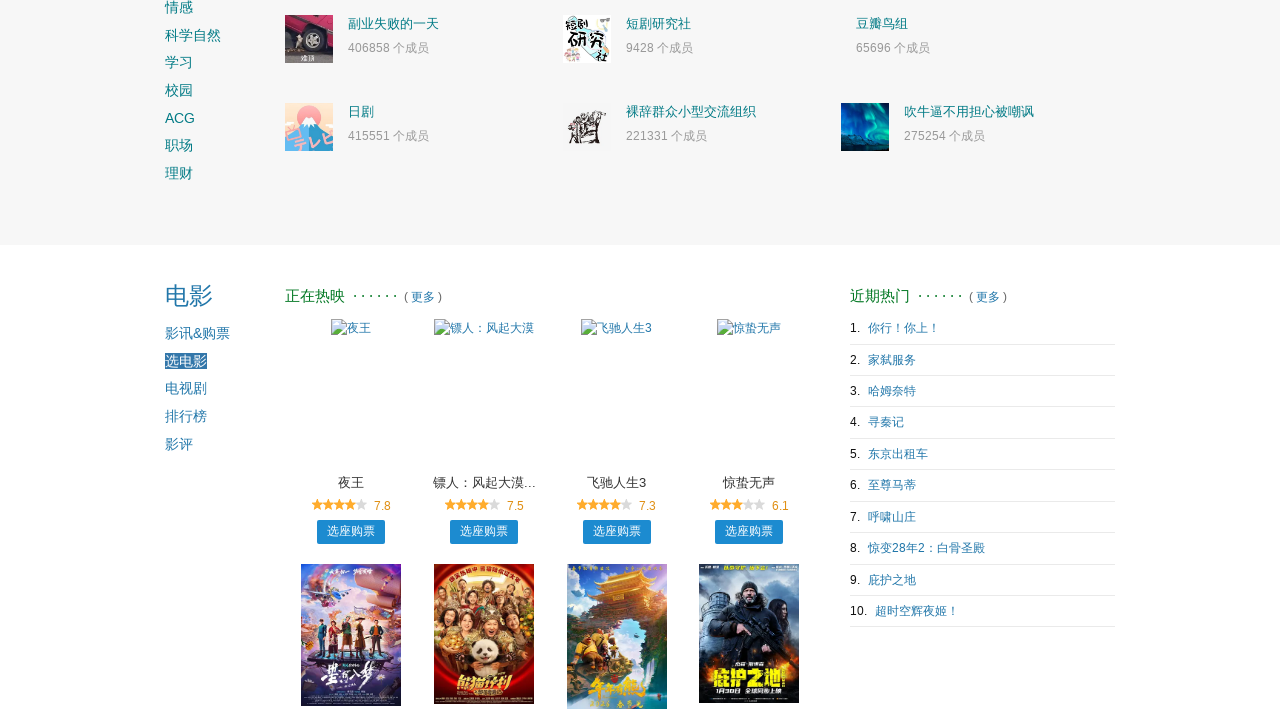

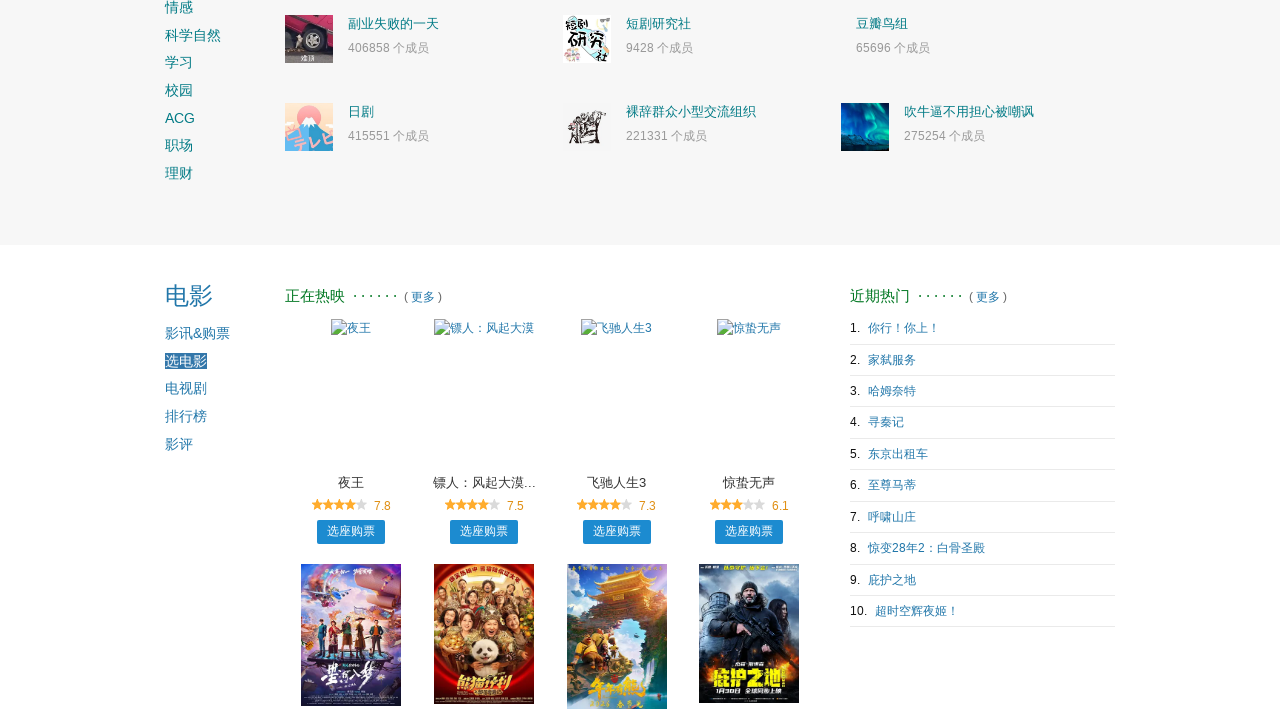